Tests element state checking on the Dynamic Controls page by verifying visibility and clickability of elements

Starting URL: https://the-internet.herokuapp.com/

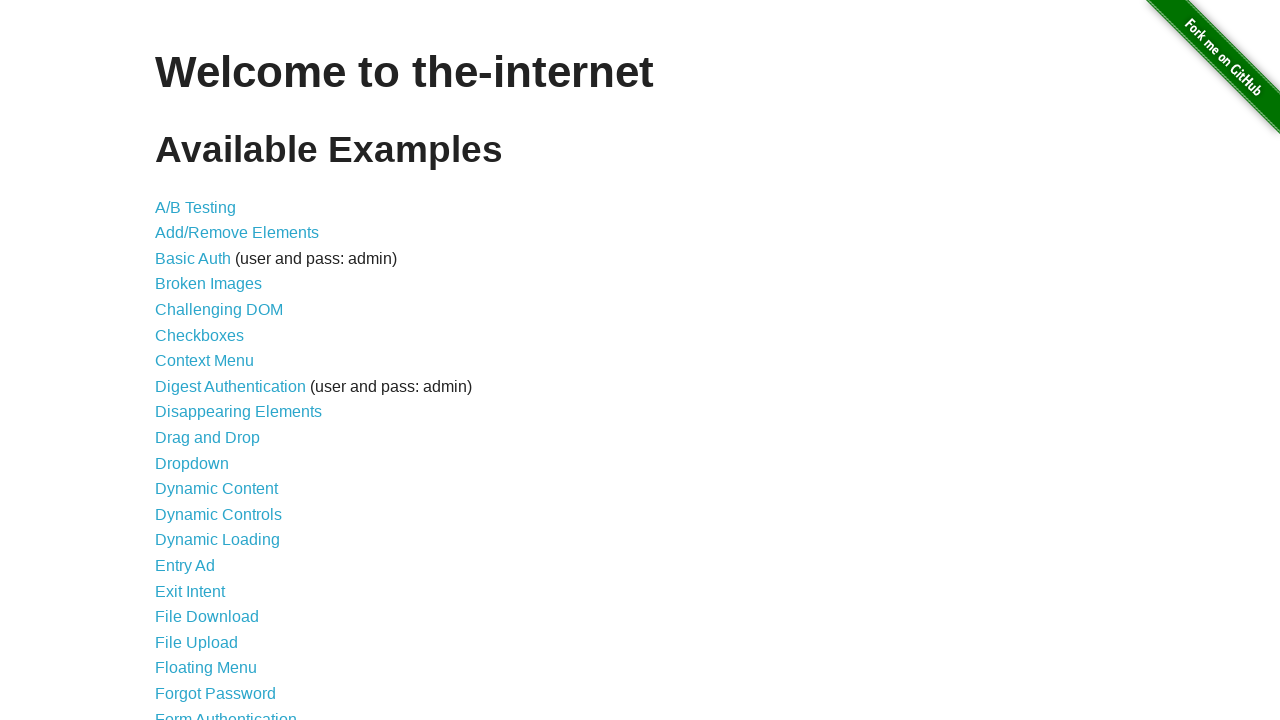

Clicked on Dynamic Controls link at (218, 514) on xpath=//a[contains(text(),'Dynamic Controls')]
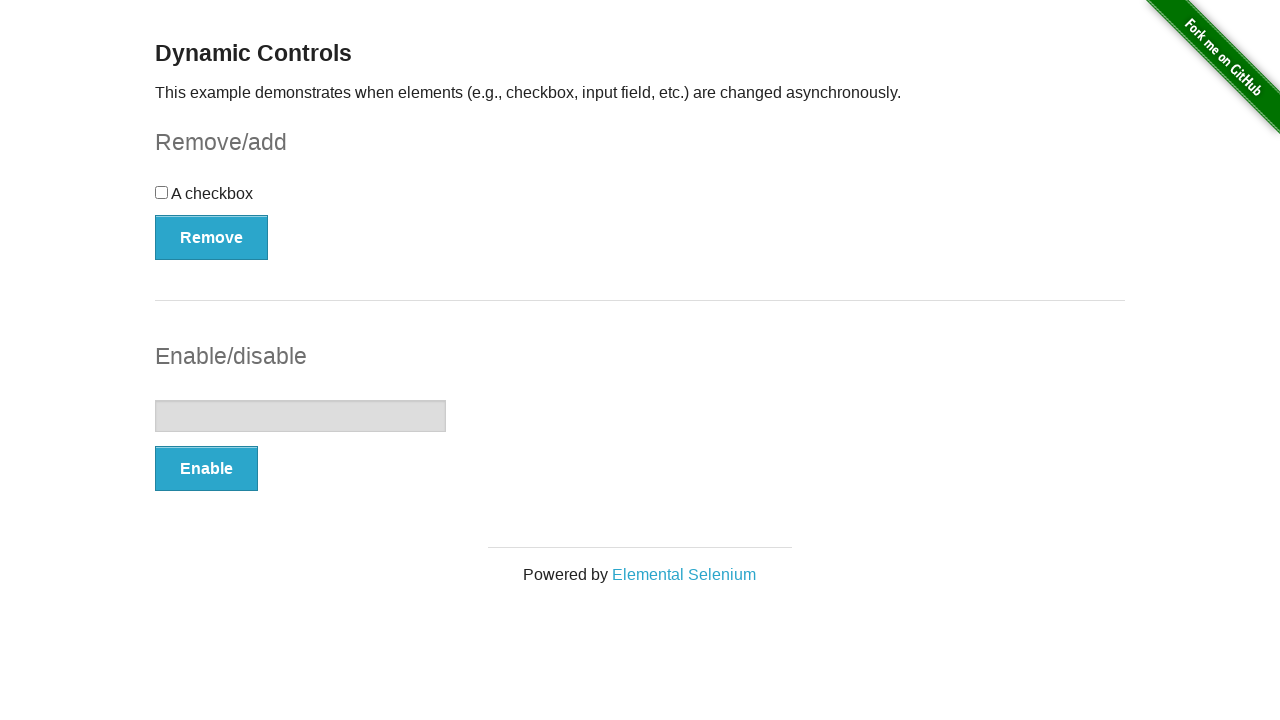

Checkbox element became visible on Dynamic Controls page
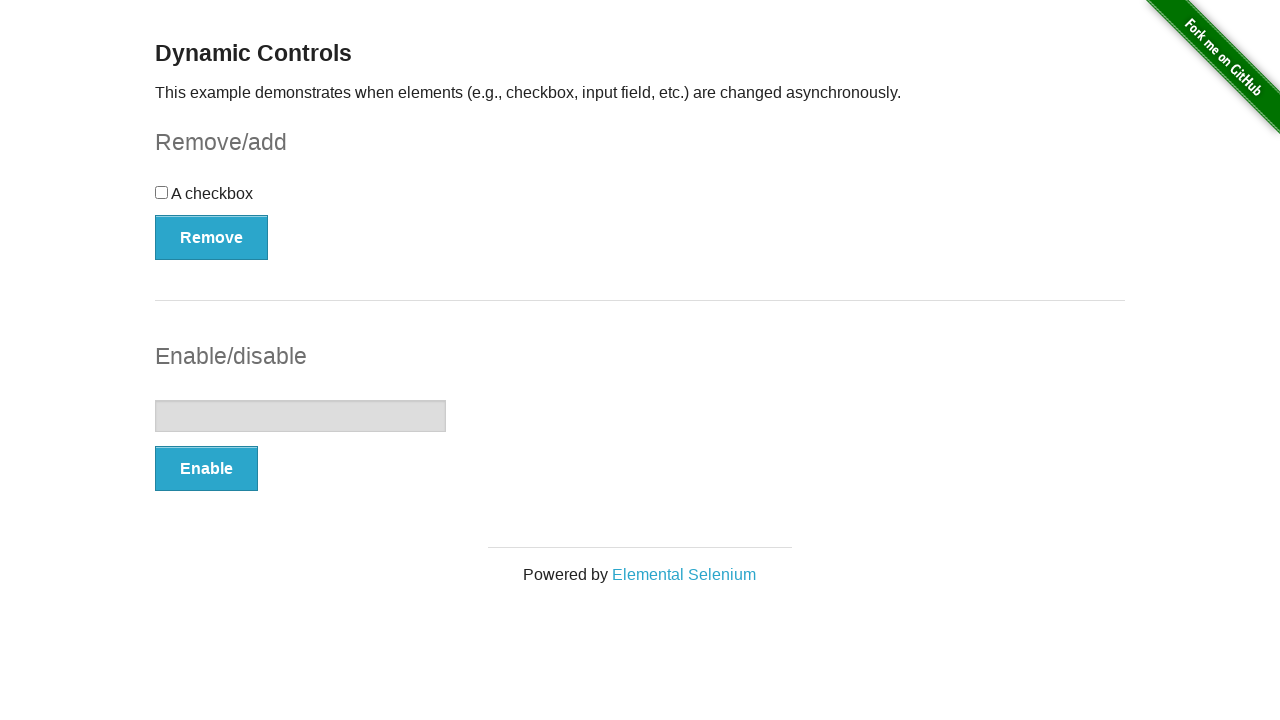

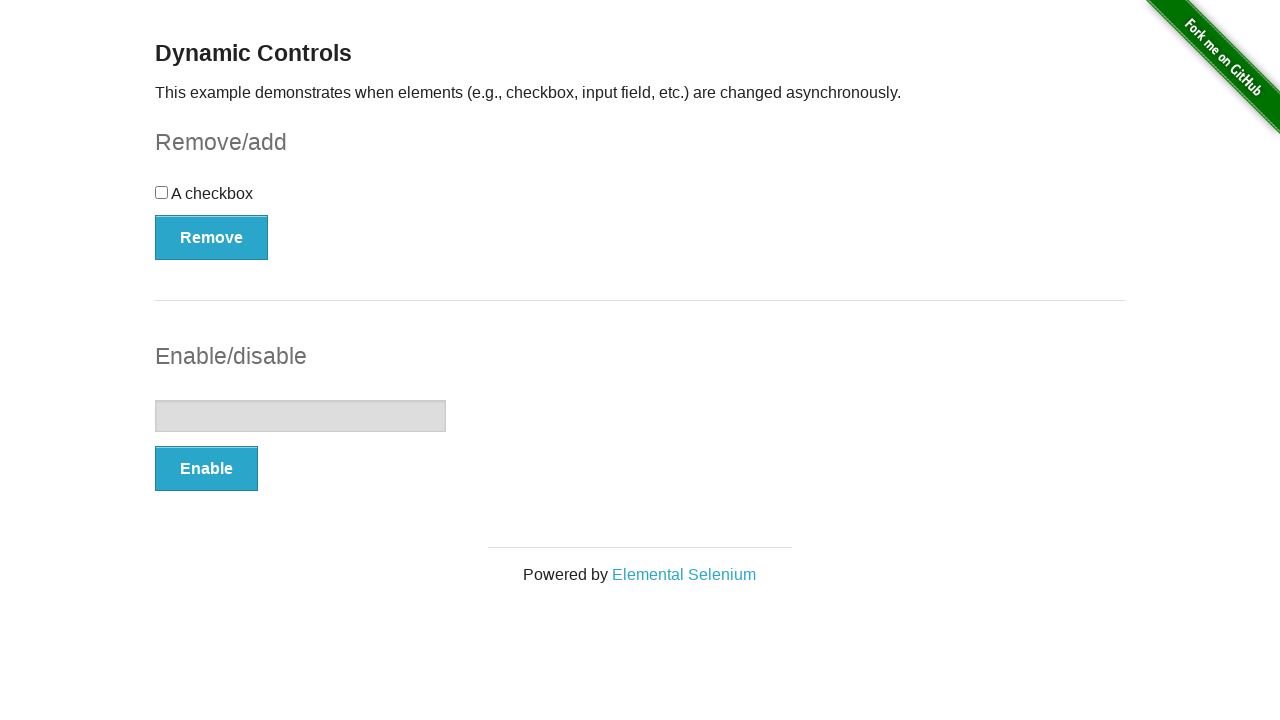